Searches for standards on the Chinese national standards website by entering a keyword and submitting the search form

Starting URL: https://std.samr.gov.cn/gb/gbQuery

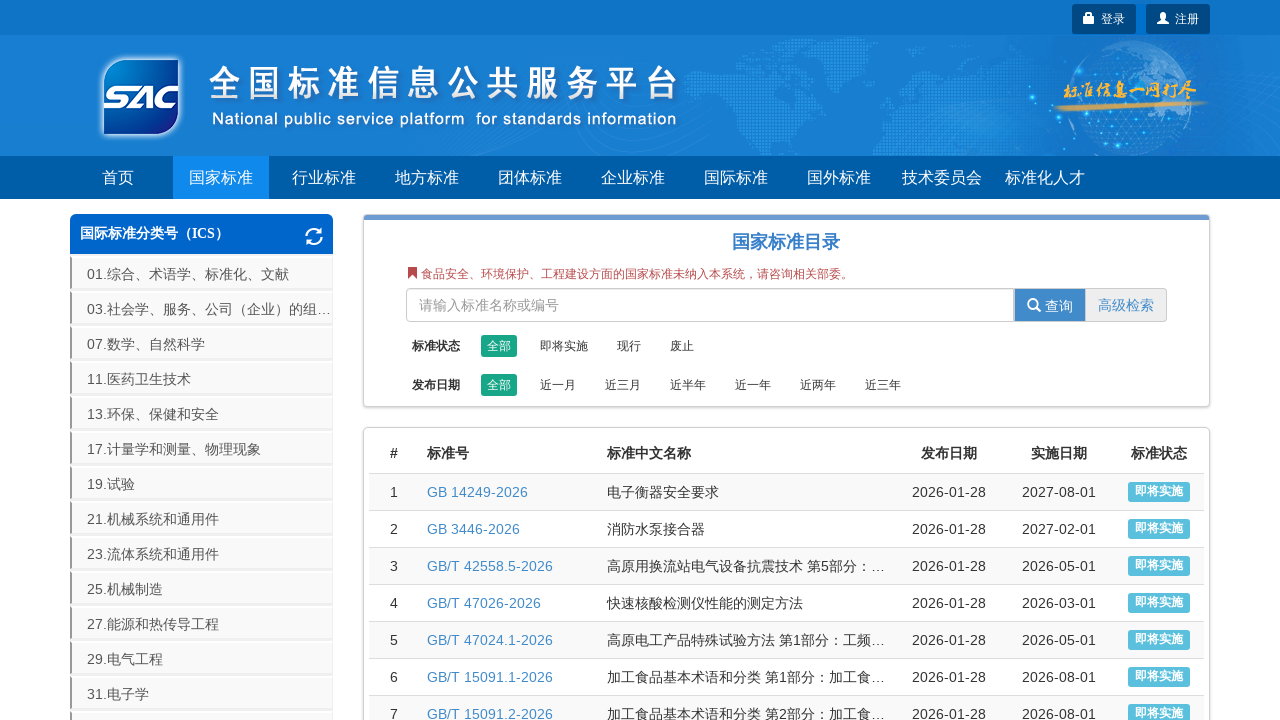

Clicked on the search input field at (710, 305) on #keyword2
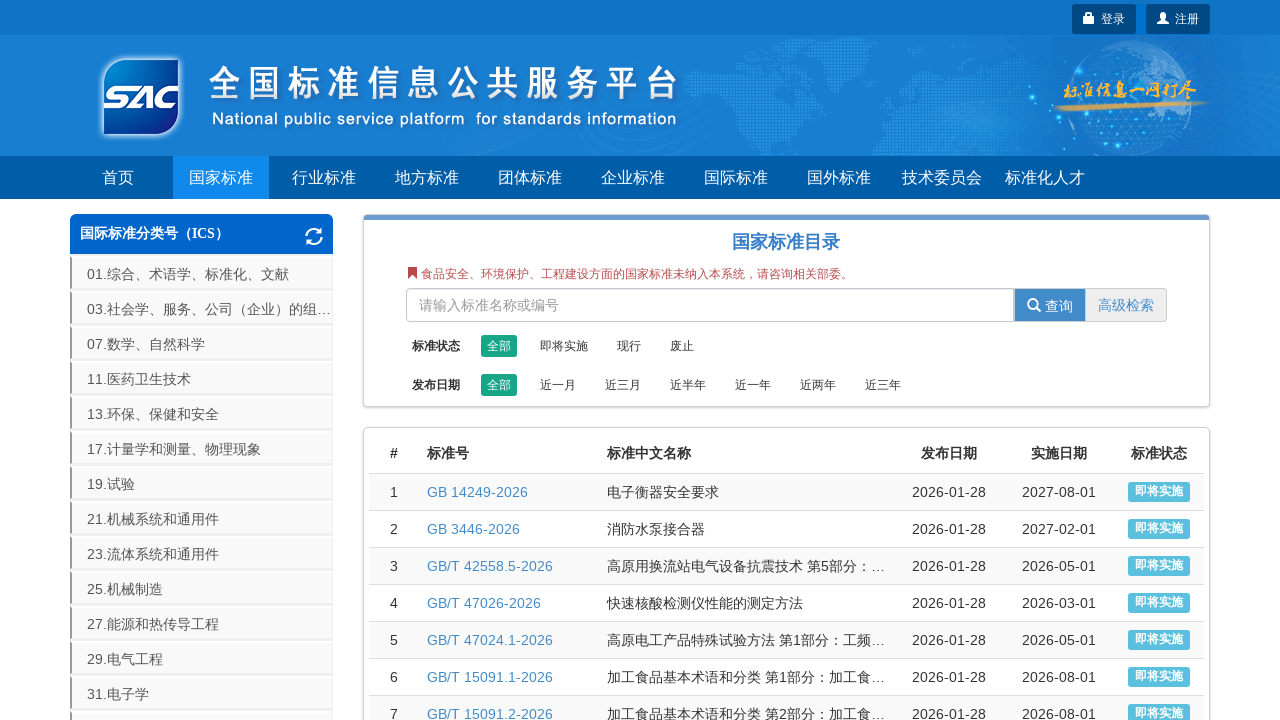

Filled search field with keyword 'artificial intelligence' on #keyword2
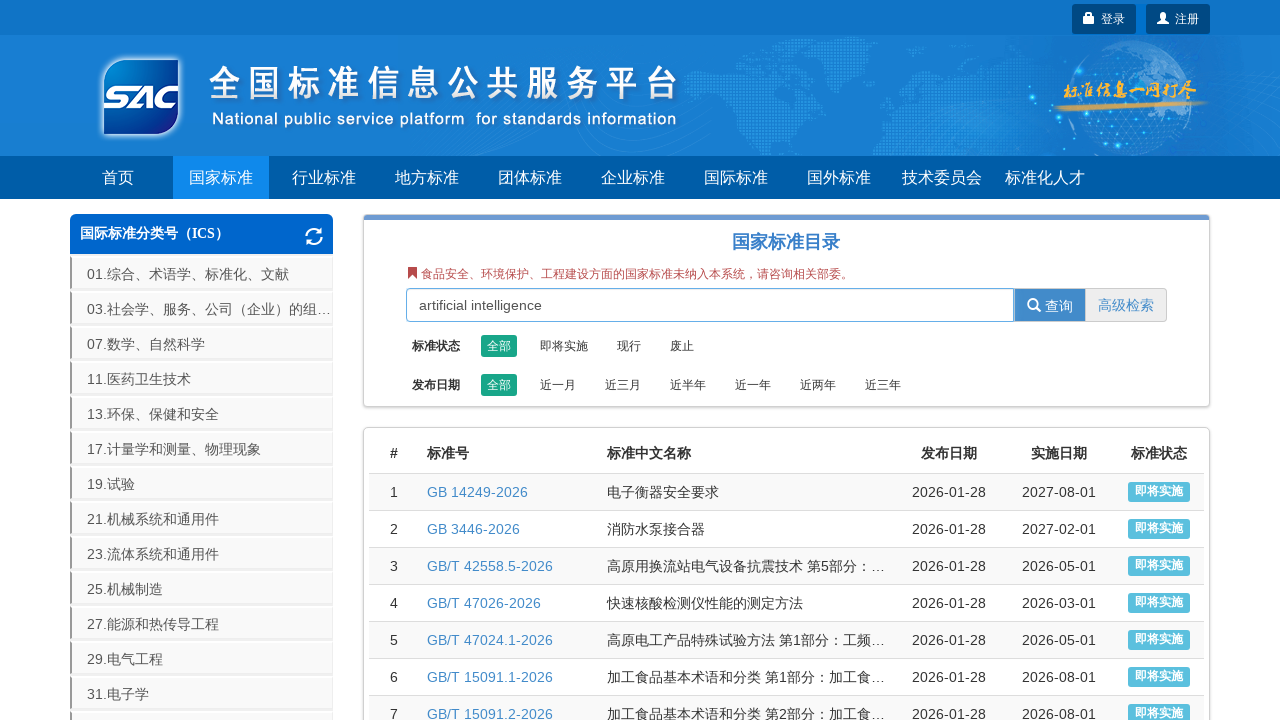

Pressed Enter to submit search form on #keyword2
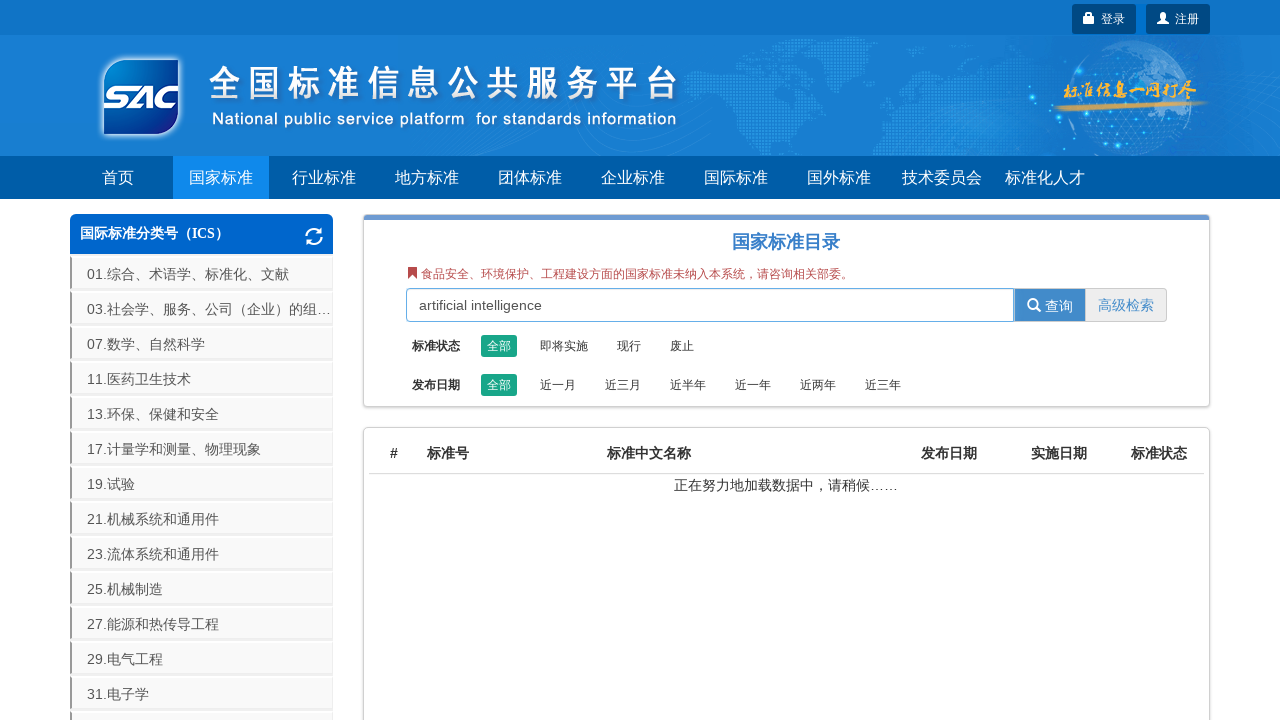

Search results loaded and loading indicator disappeared
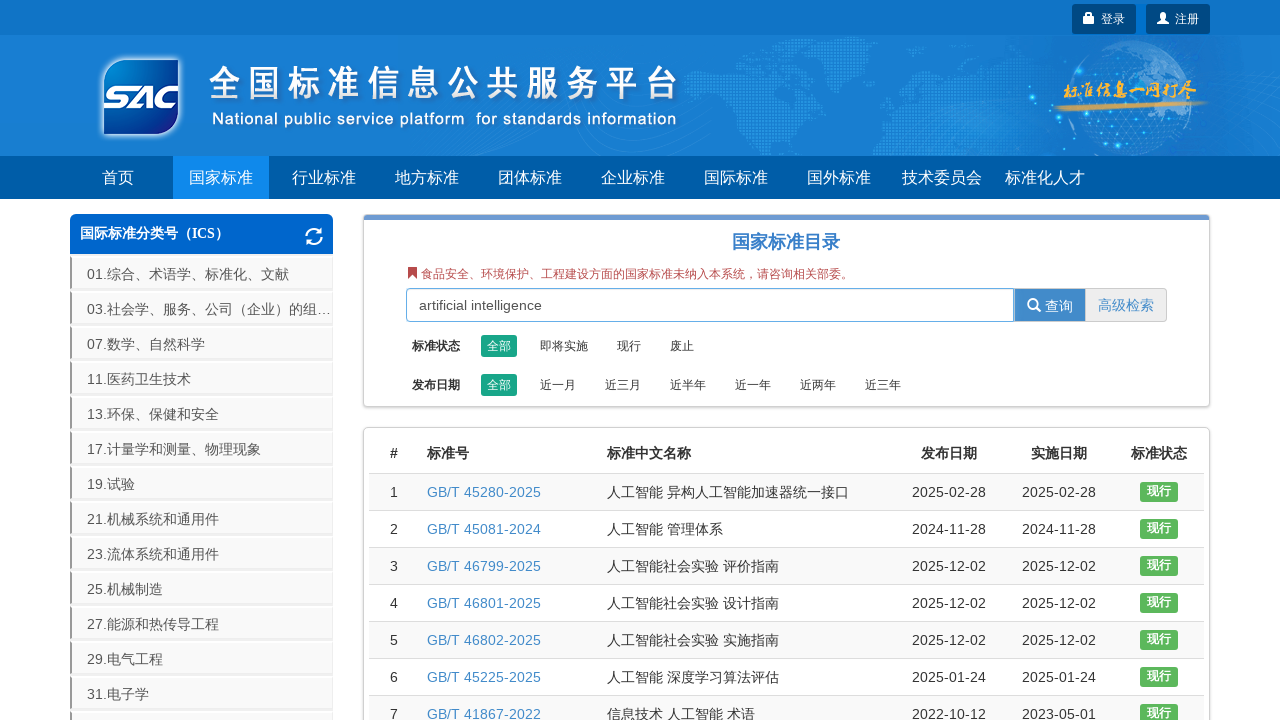

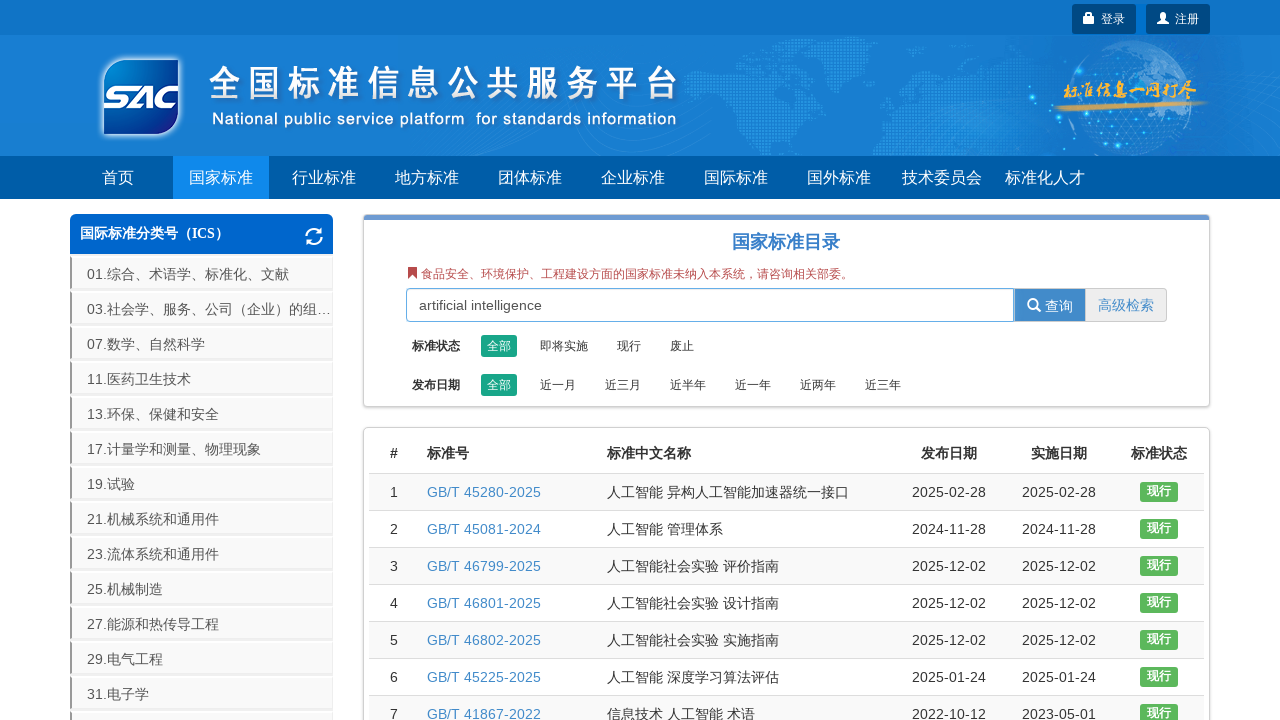